Navigates to a Chinese stock market website, clicks on a link to reveal category options, and verifies the category links are displayed

Starting URL: http://q.10jqka.com.cn/gn/

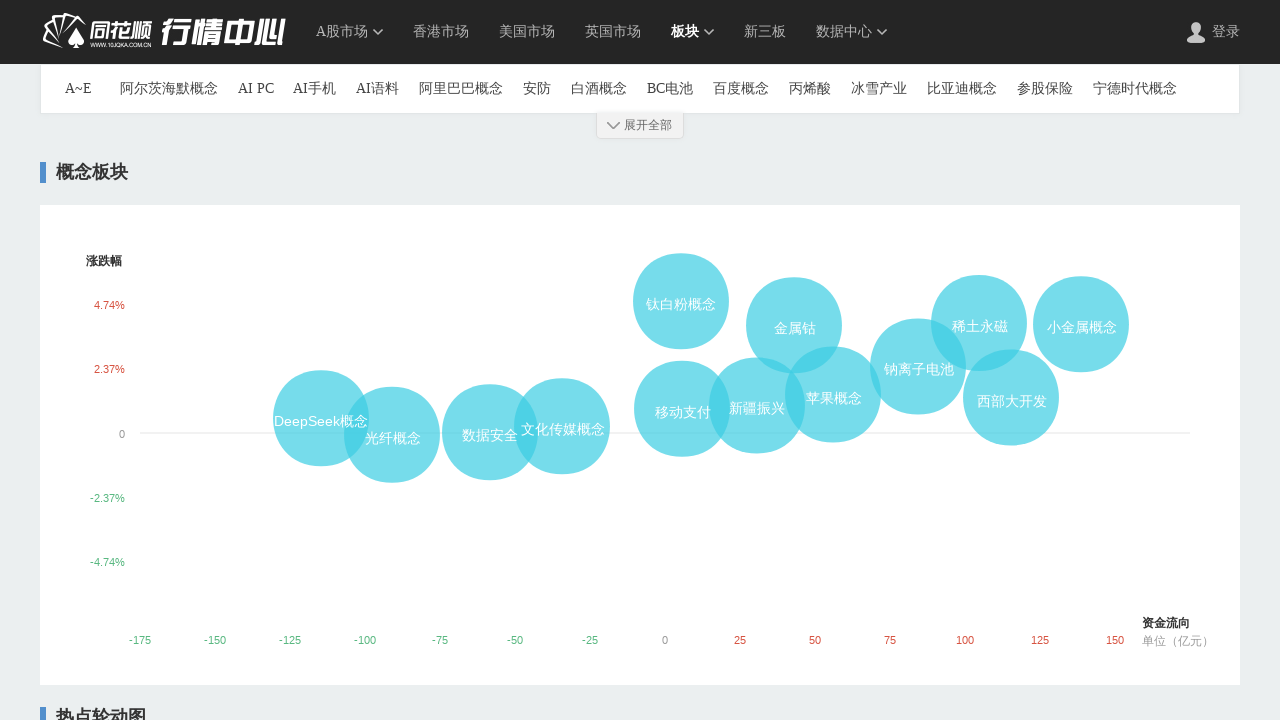

Navigated to Chinese stock market website (http://q.10jqka.com.cn/gn/)
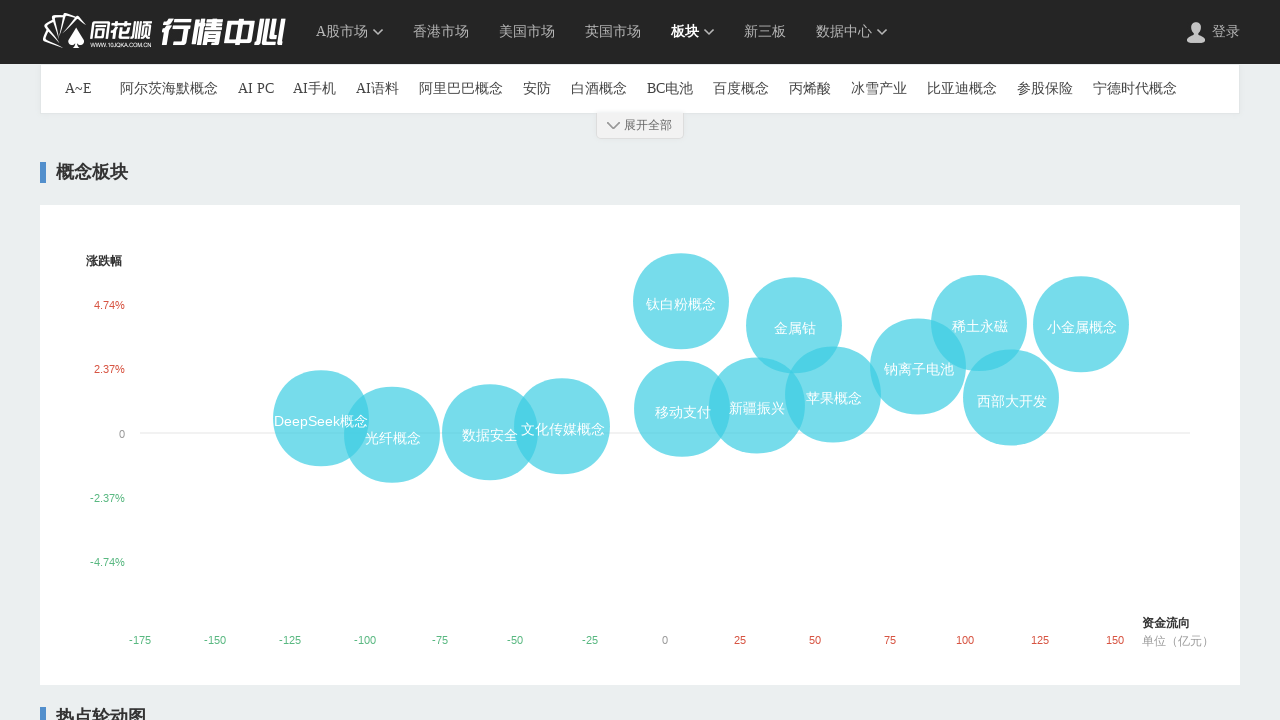

Clicked on link to reveal category options at (640, 126) on xpath=/html/body/div[2]/div[2]/a
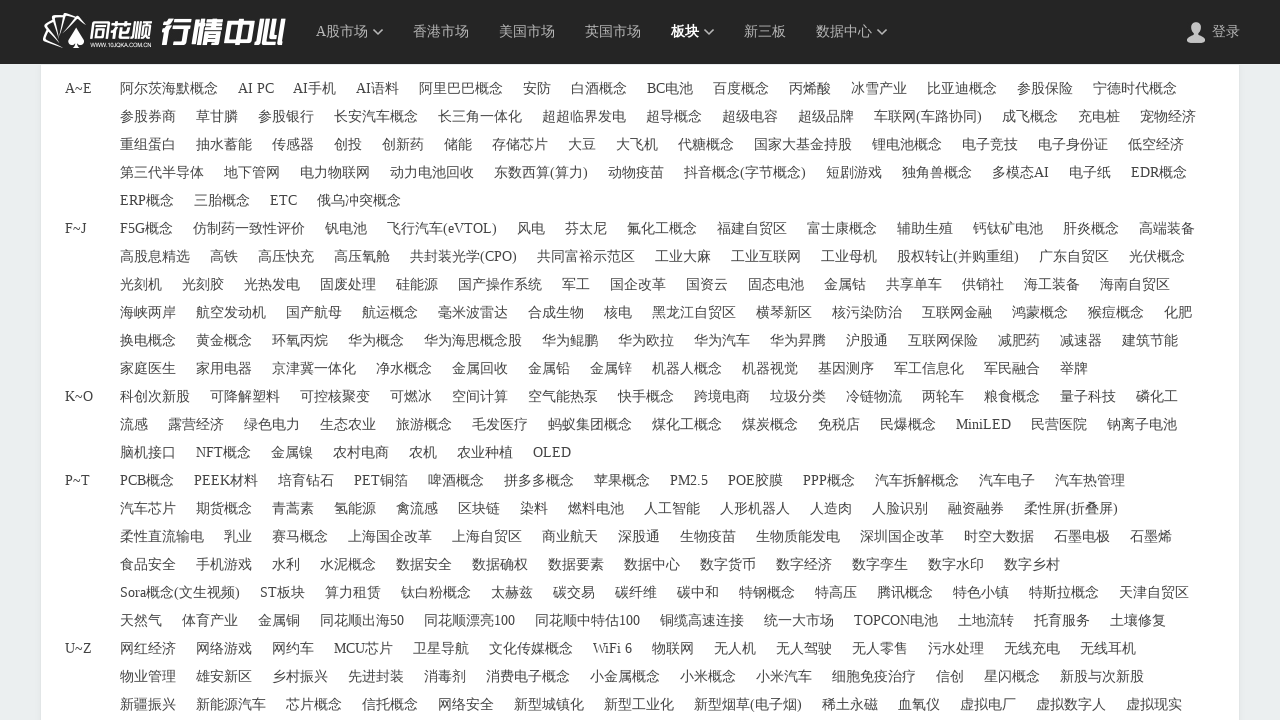

Category options container became visible
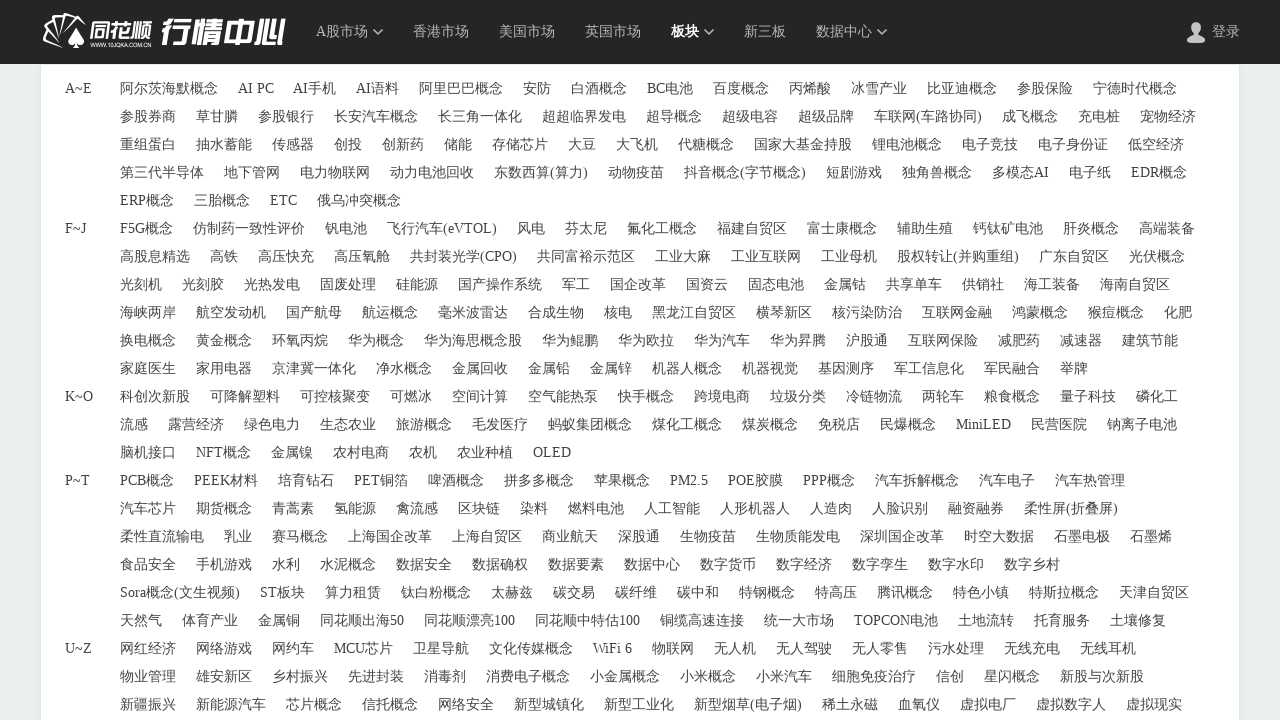

Verified that category links are displayed
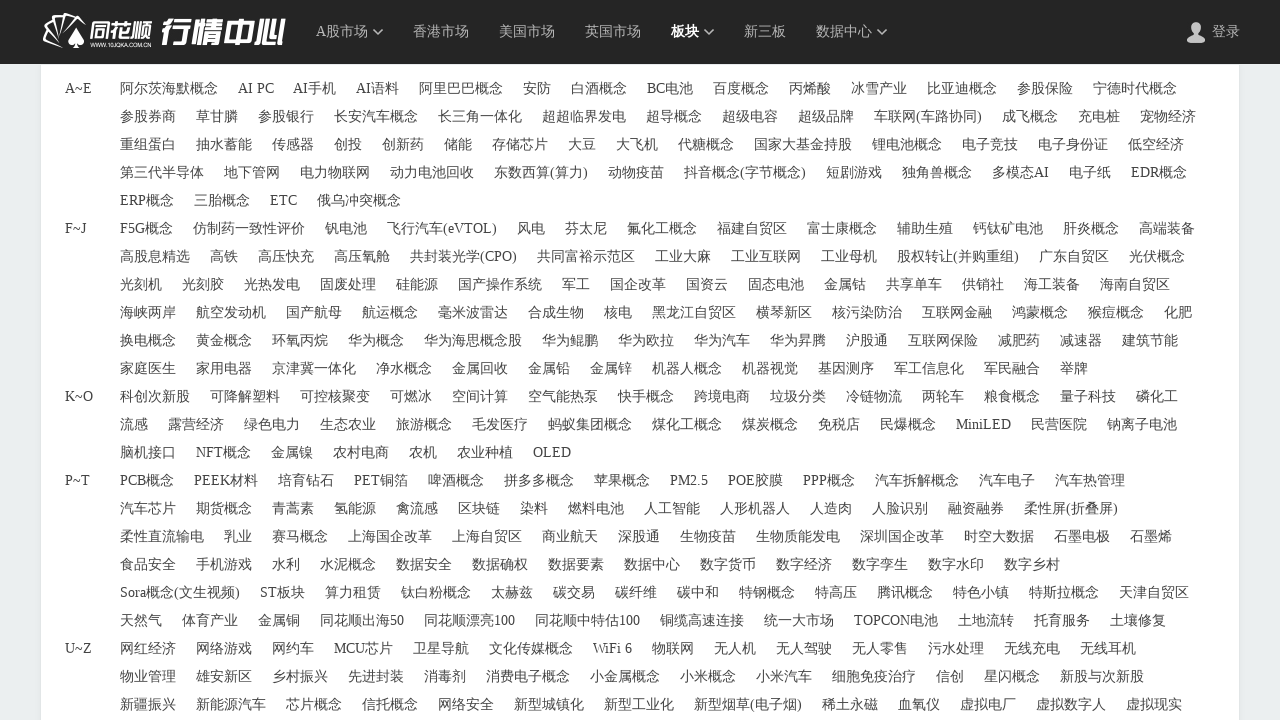

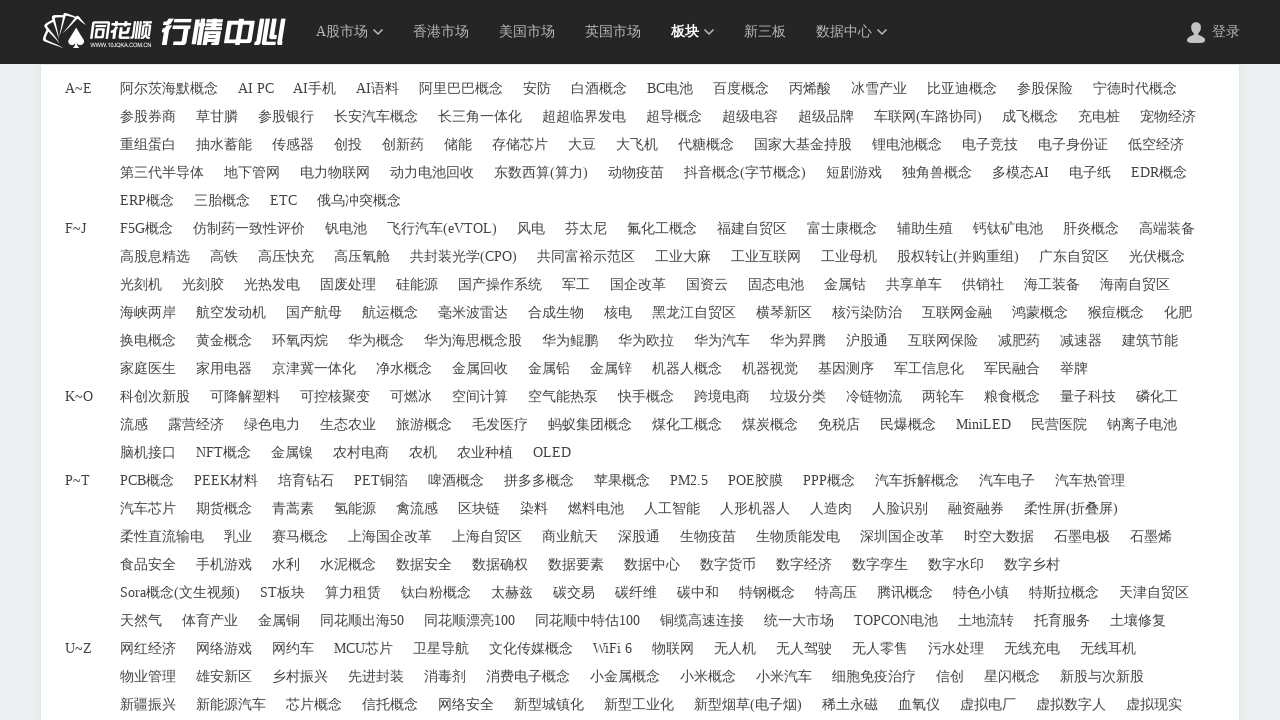